Navigates to RedBus website and verifies that the page loads correctly by checking the current URL matches the expected URL.

Starting URL: https://www.redbus.in/

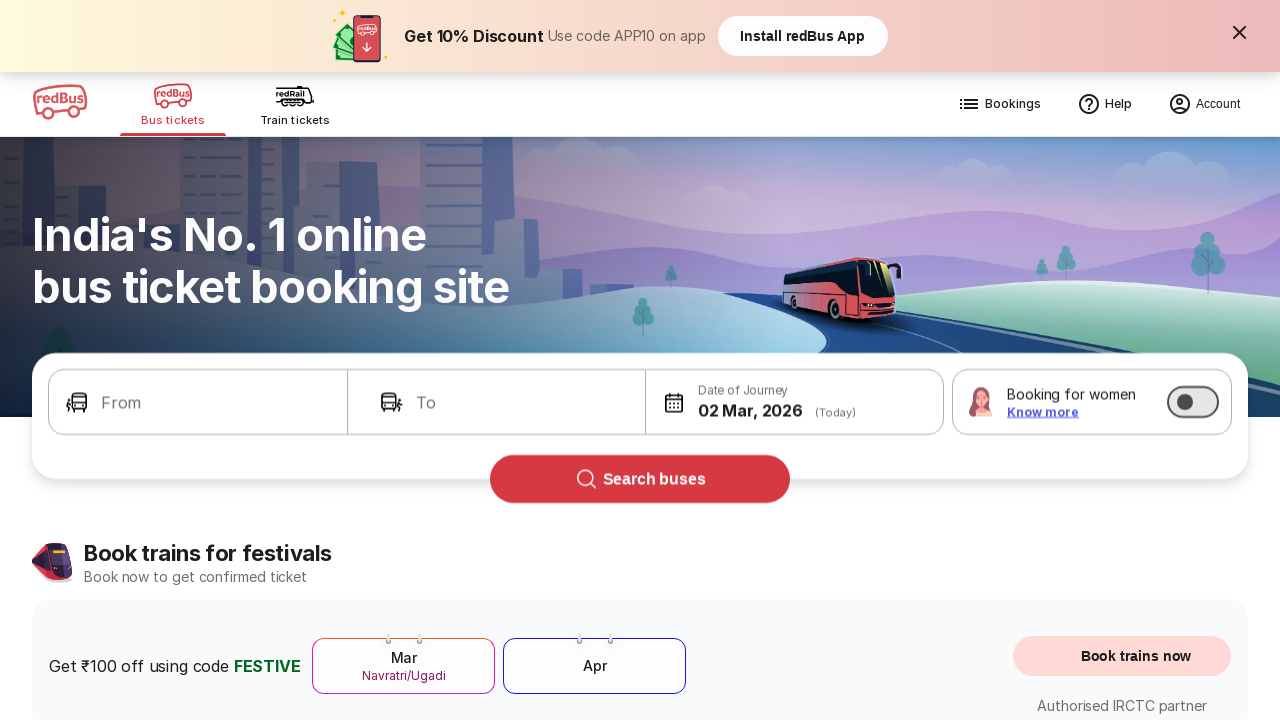

Waited for page to reach domcontentloaded state
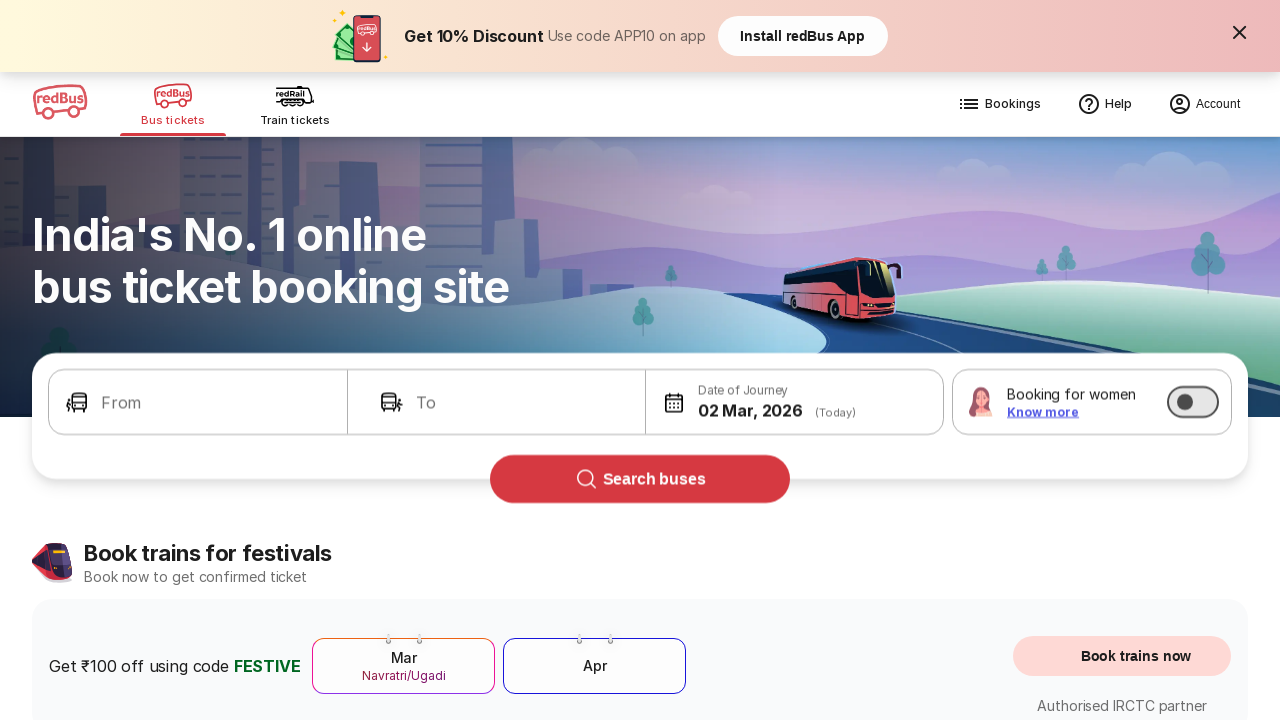

Retrieved current URL: https://www.redbus.in/
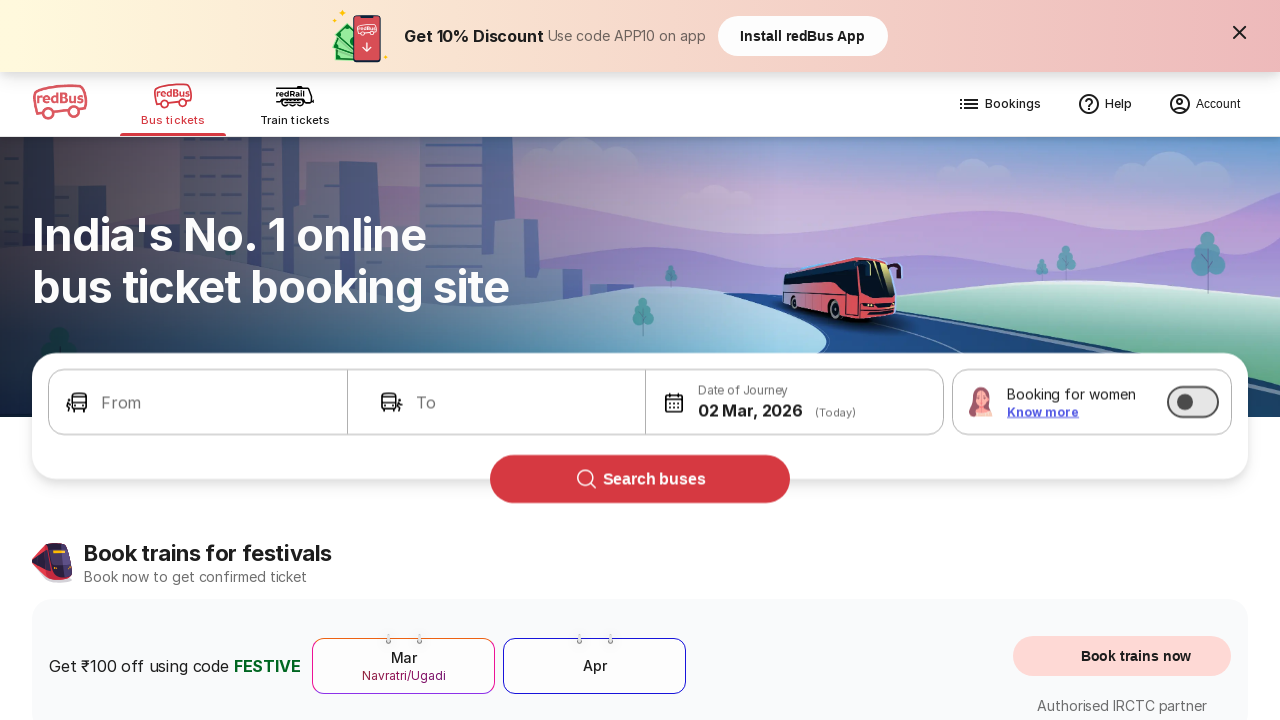

Verified that current URL matches expected URL https://www.redbus.in/
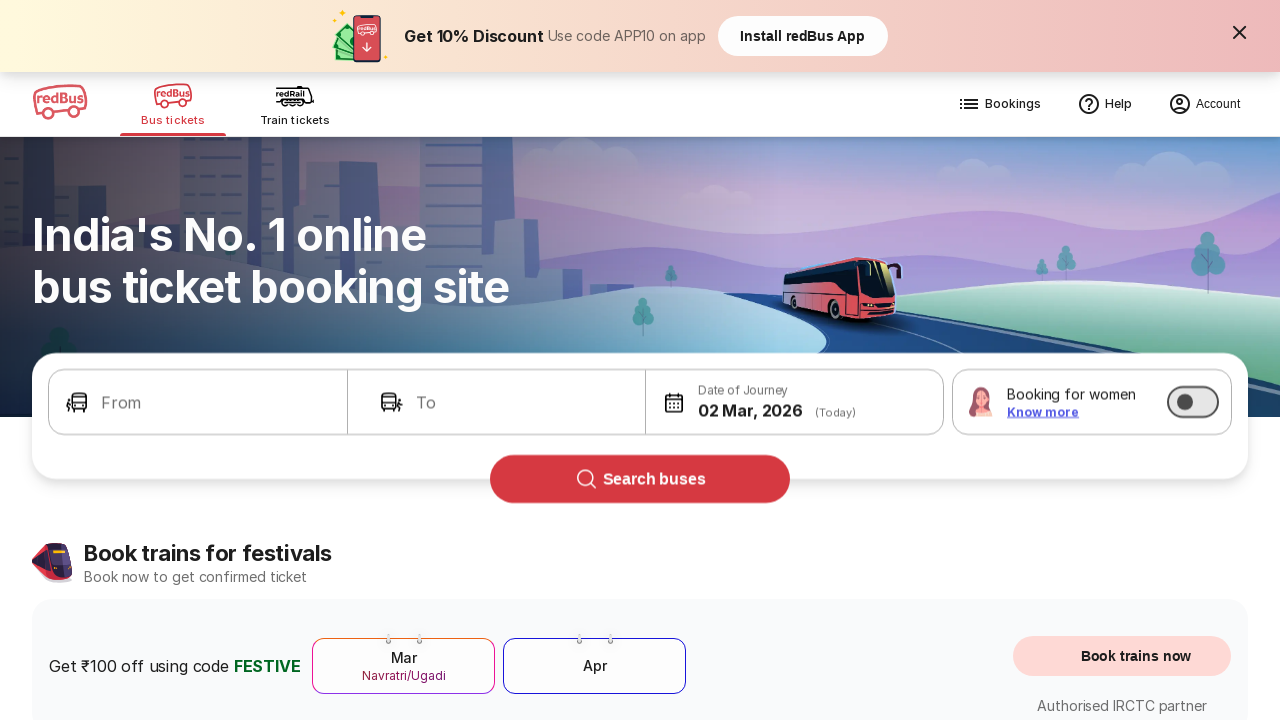

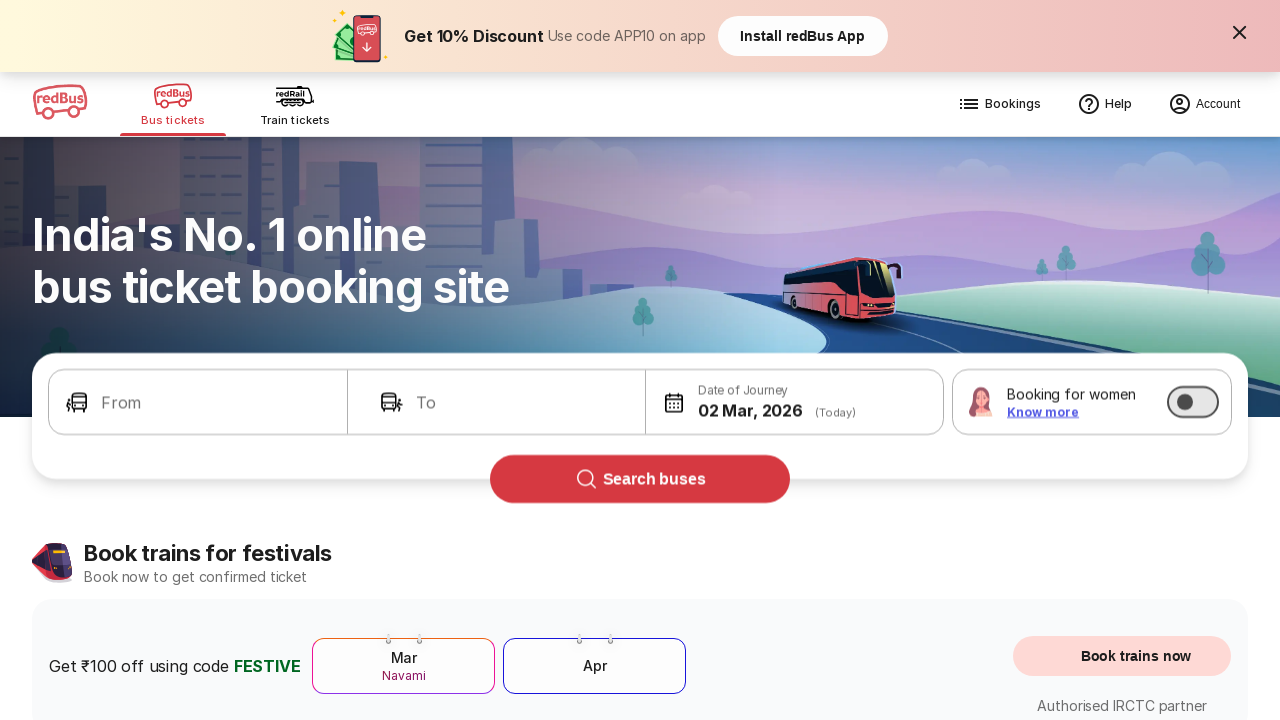